Tests Vue.js dropdown component by selecting different options

Starting URL: https://mikerodham.github.io/vue-dropdowns/

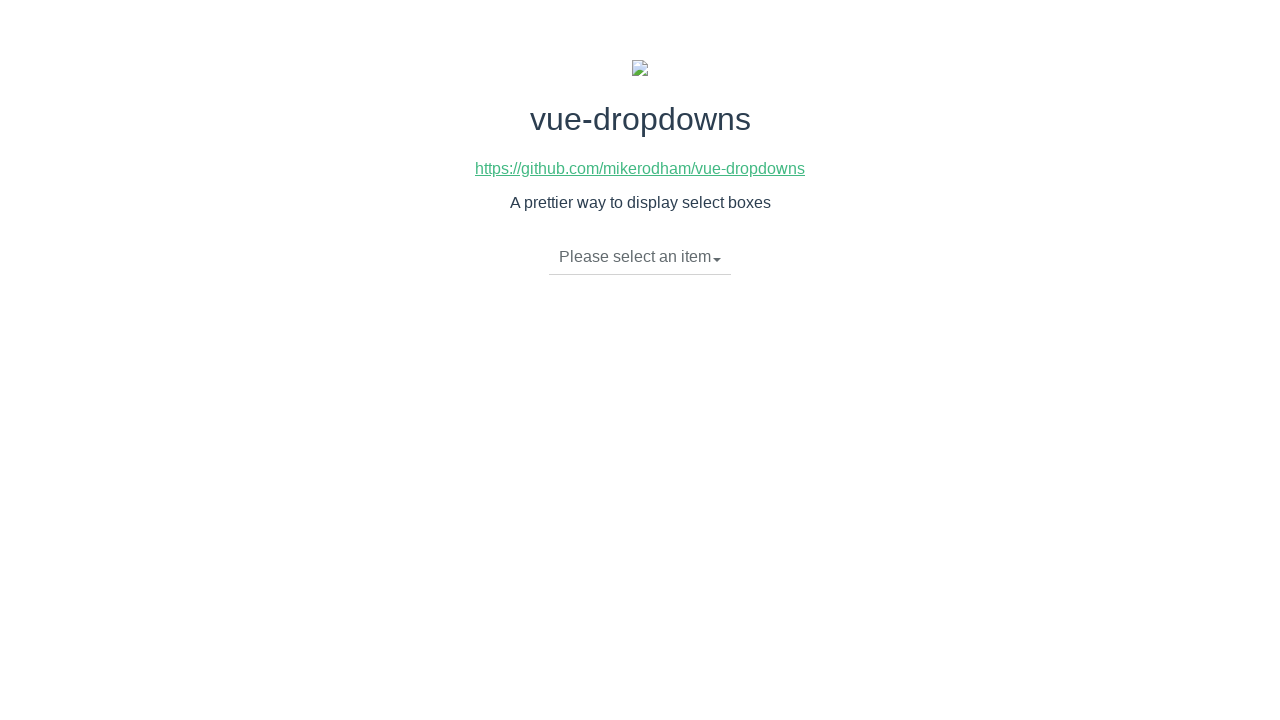

Clicked dropdown button to open menu at (640, 258) on div.btn-group
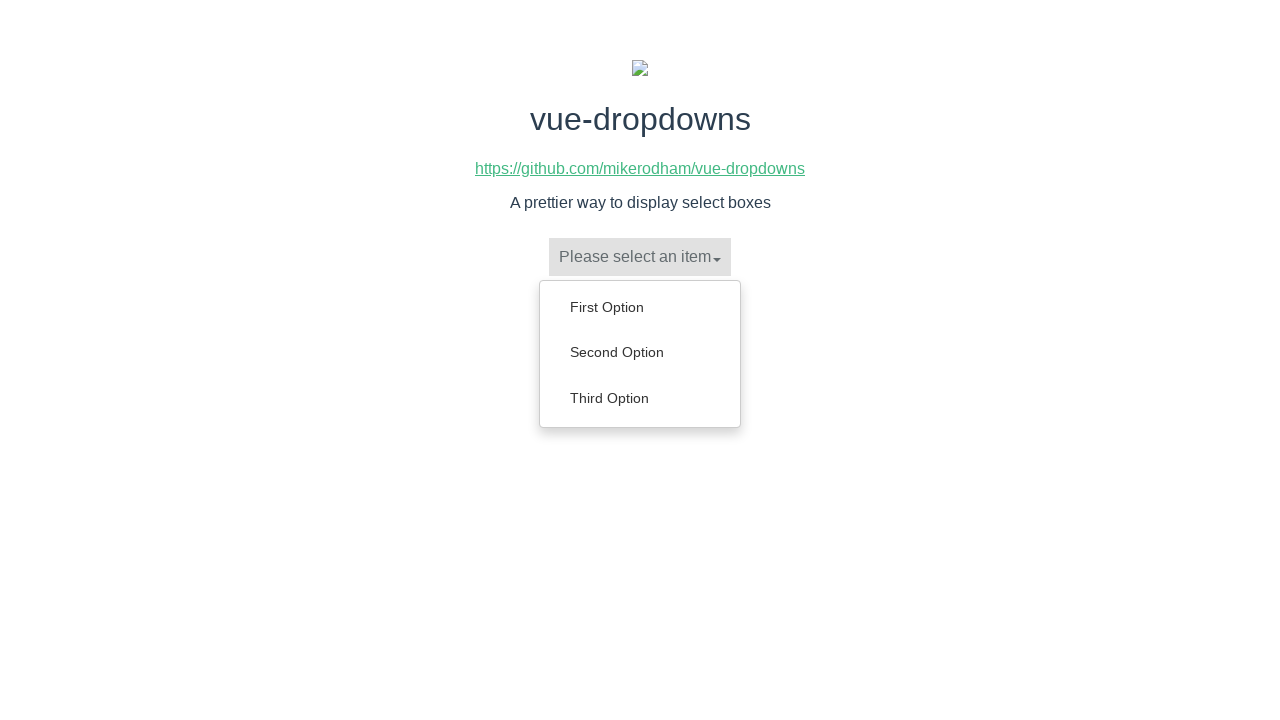

Dropdown menu items became visible
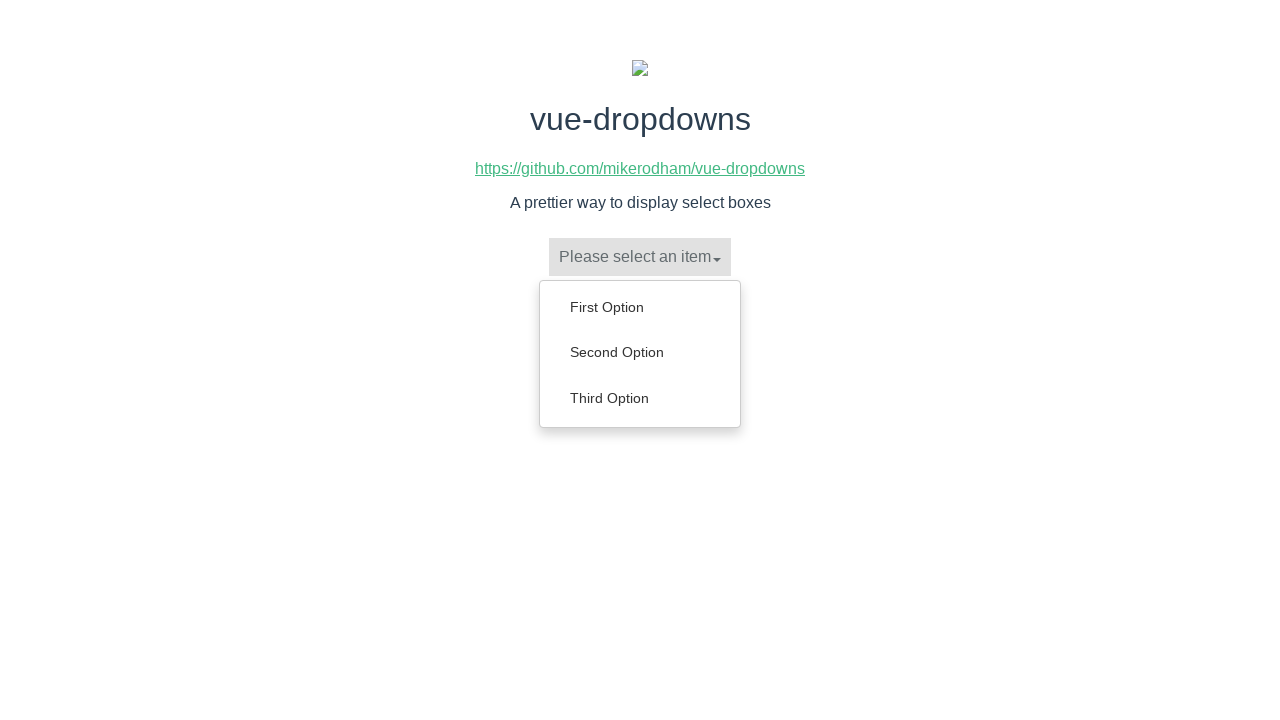

Selected 'First Option' from dropdown at (640, 307) on ul.dropdown-menu > li:has-text('First Option')
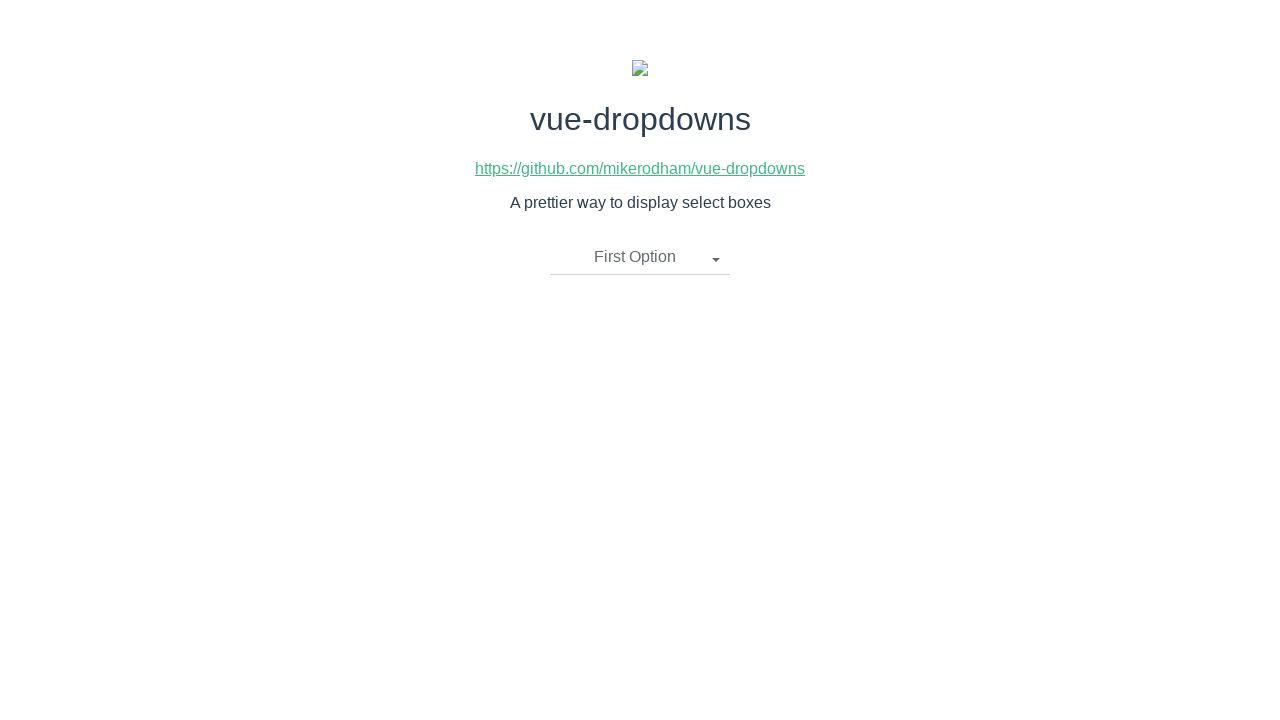

Clicked dropdown button to open menu at (640, 258) on div.btn-group
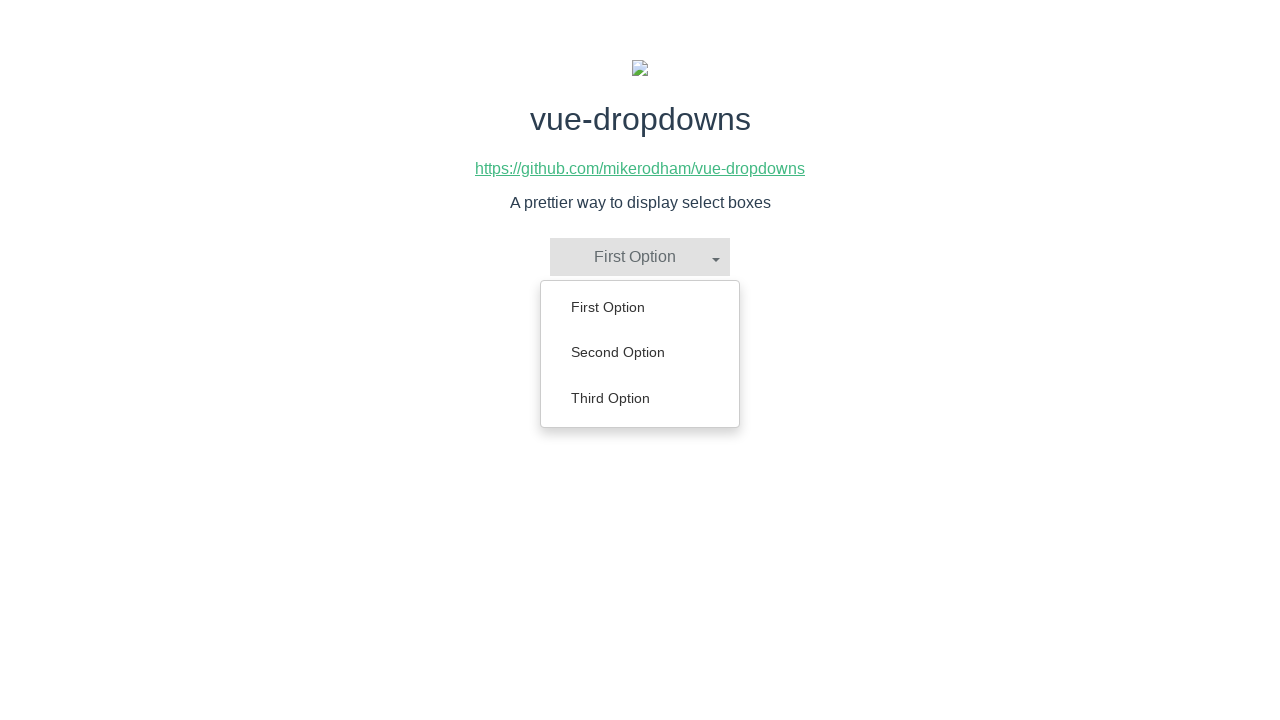

Dropdown menu items became visible
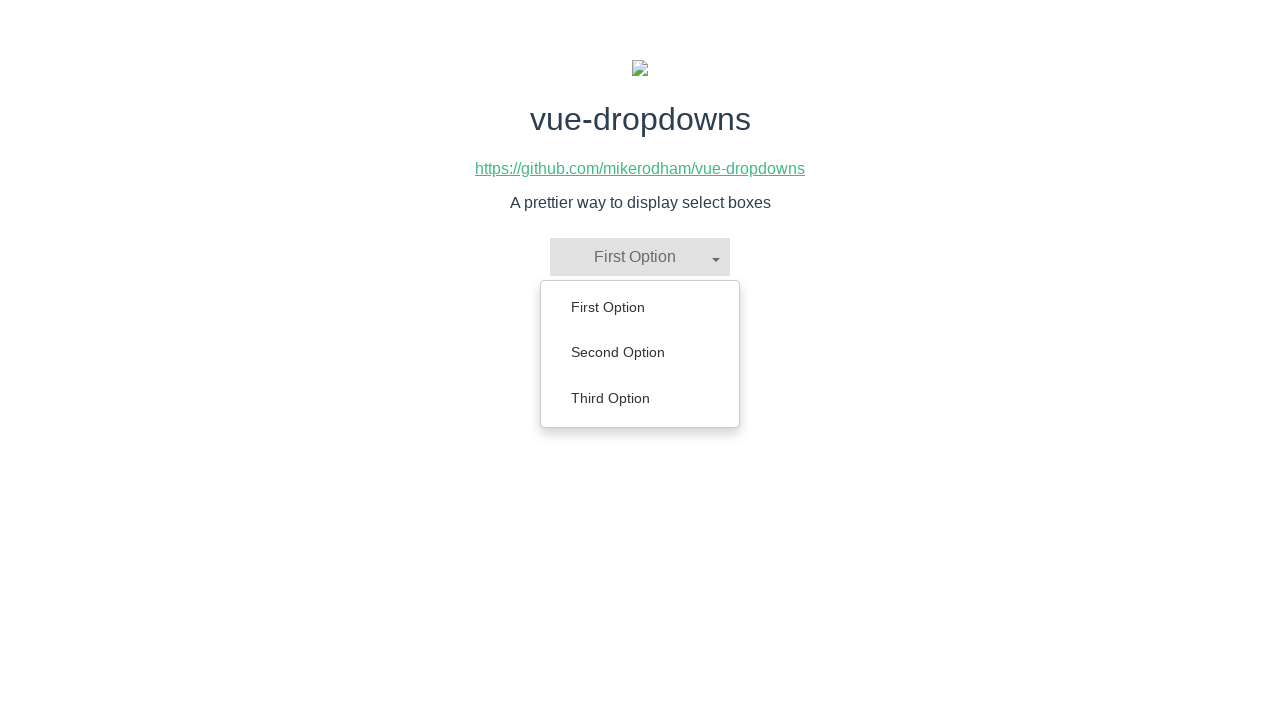

Selected 'Second Option' from dropdown at (640, 352) on ul.dropdown-menu > li:has-text('Second Option')
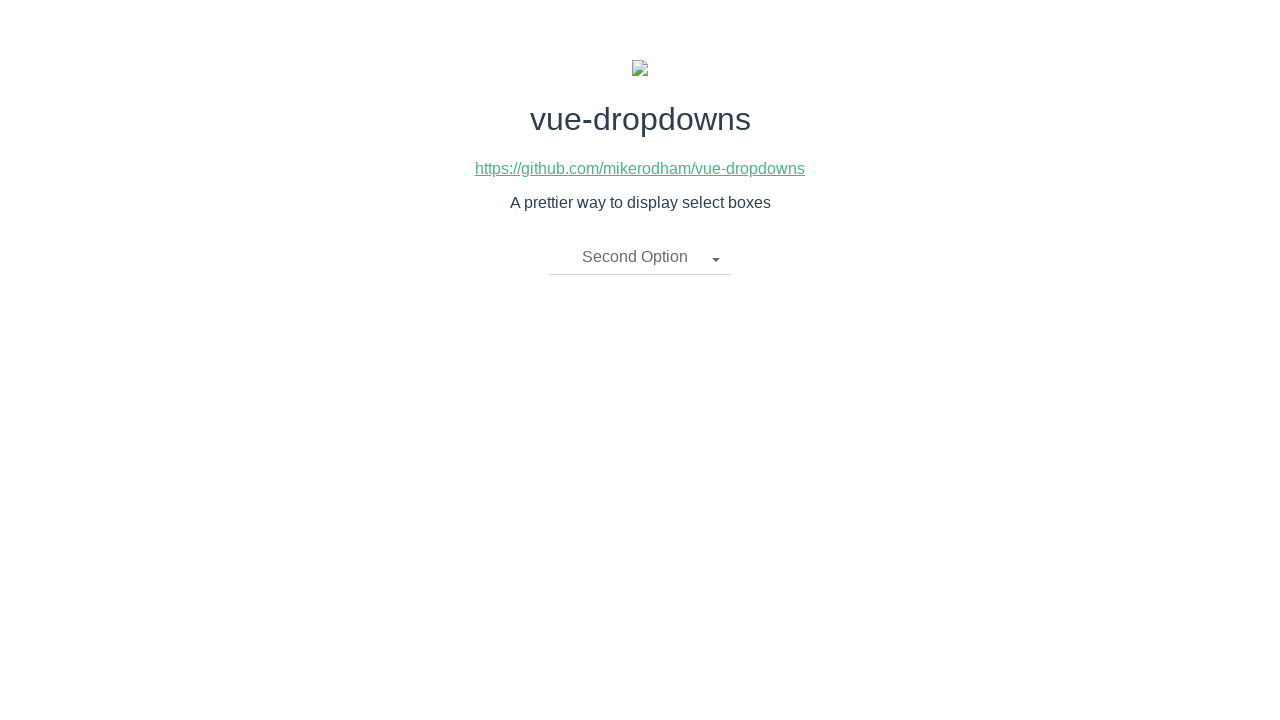

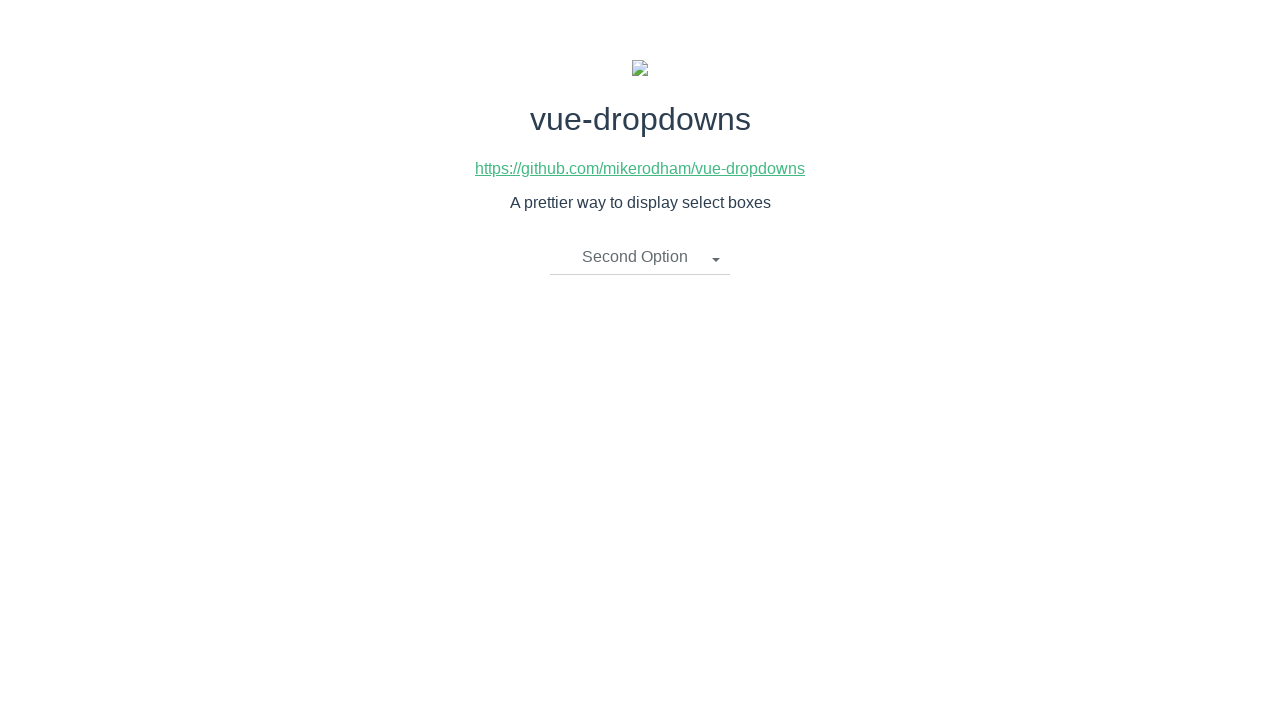